Tests radio button interaction by navigating to a Selenium practice page and clicking on a radio button element with id 'sing'

Starting URL: http://seleniumpractise.blogspot.com/2016/08/how-to-automate-radio-button-in.html

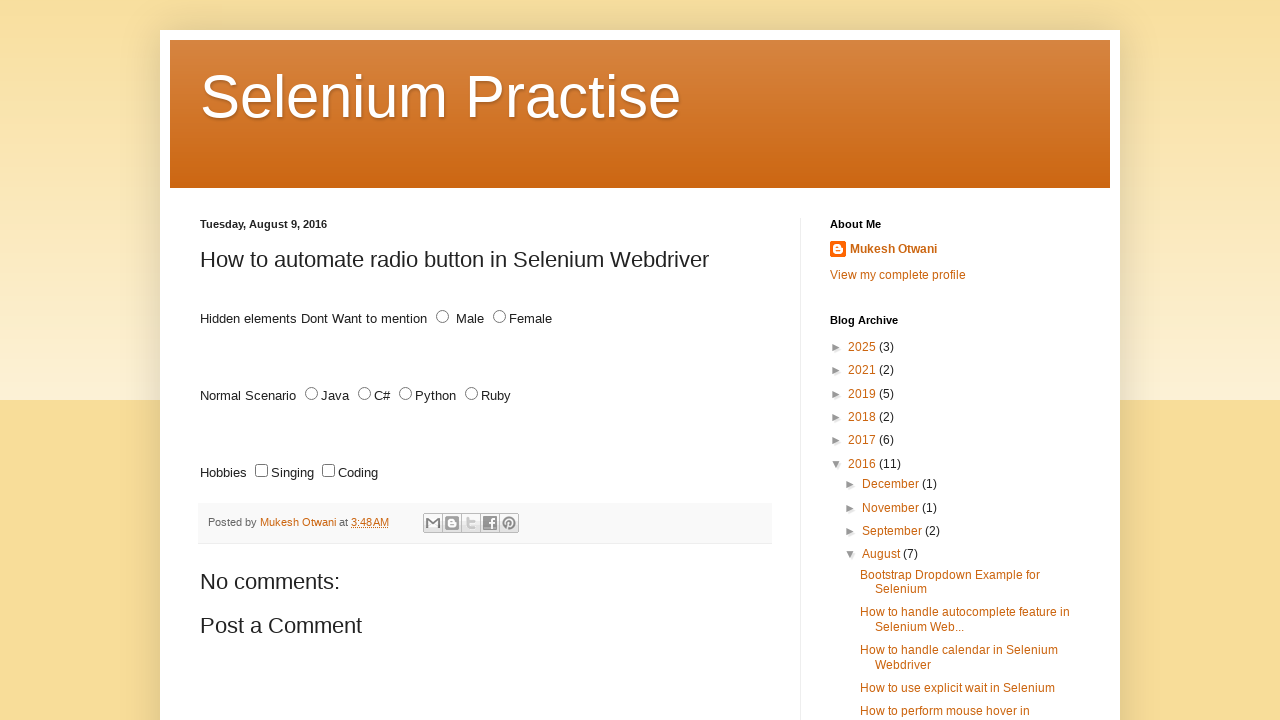

Navigated to Selenium practice page for radio button automation
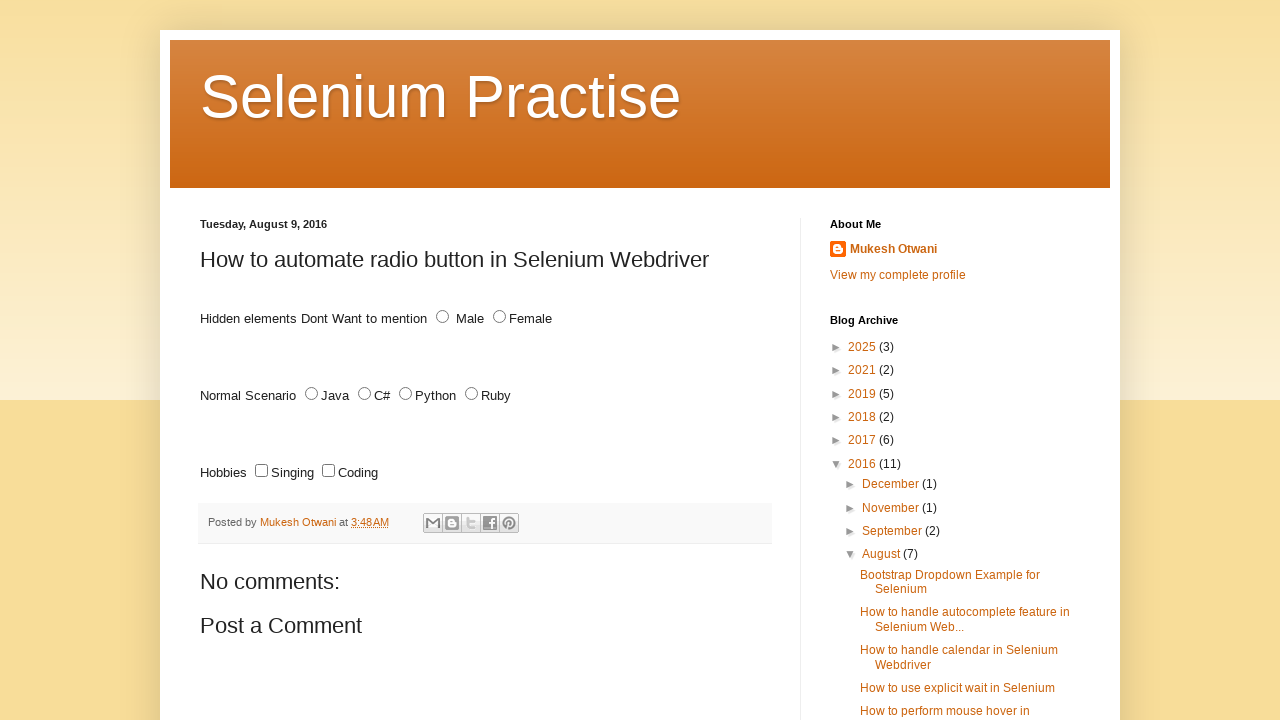

Clicked on radio button with id 'sing' at (262, 471) on input#sing
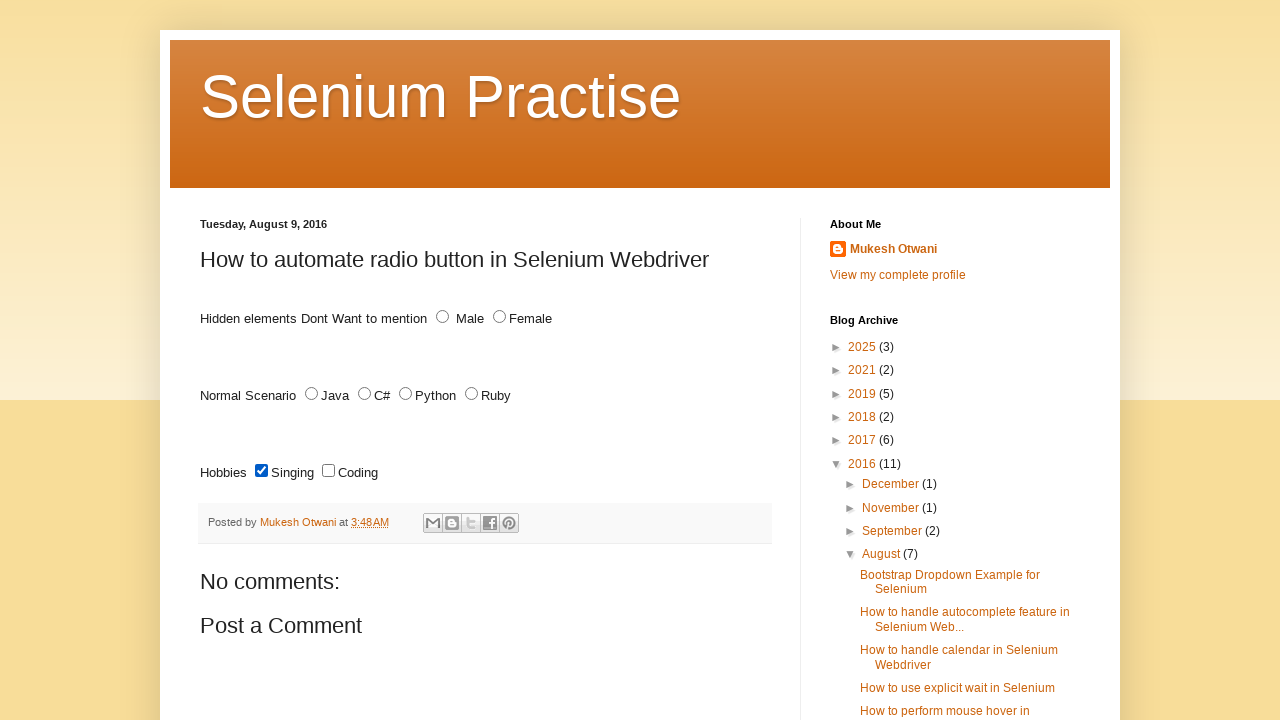

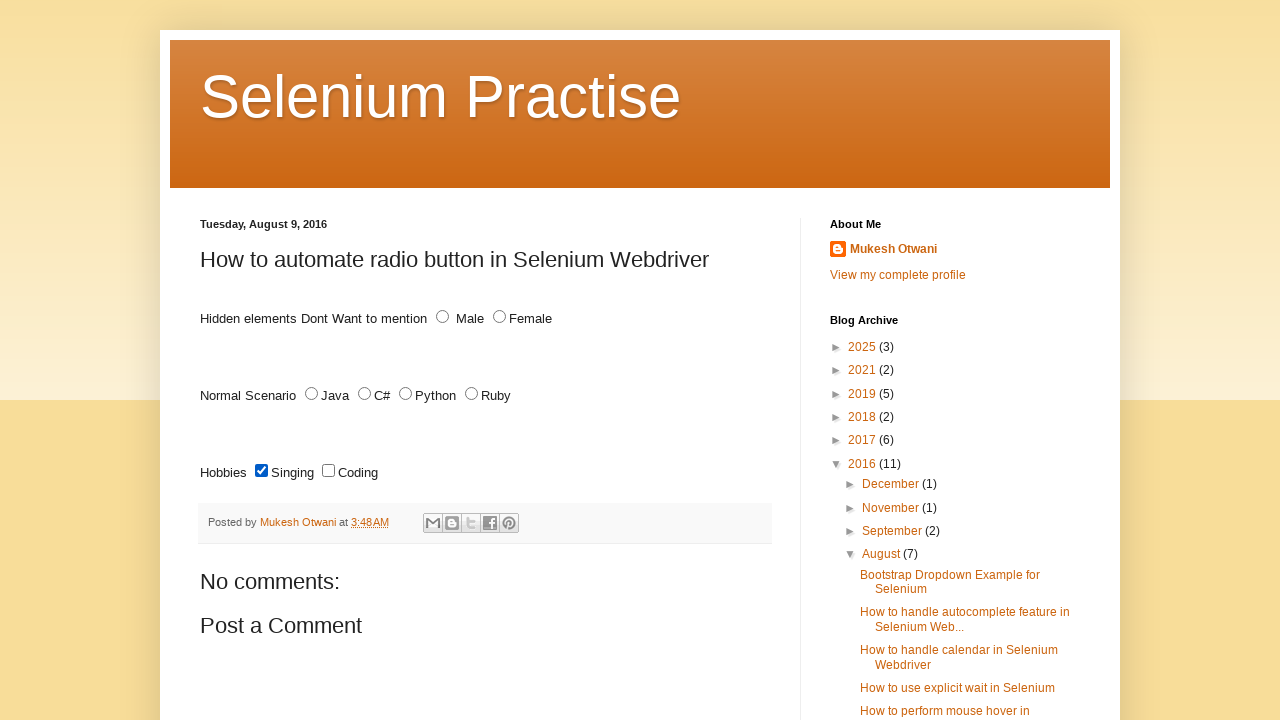